Navigates to the Next UK retail website

Starting URL: https://www.next.co.uk/

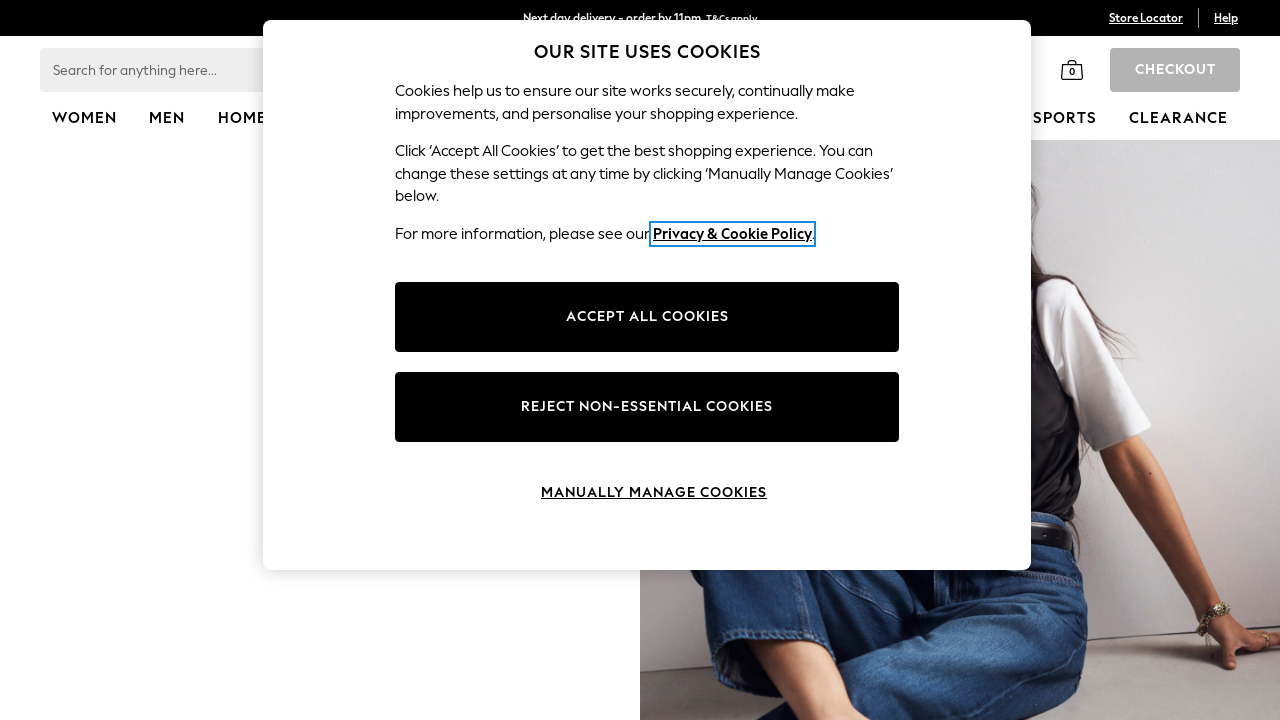

Navigated to Next UK retail website homepage
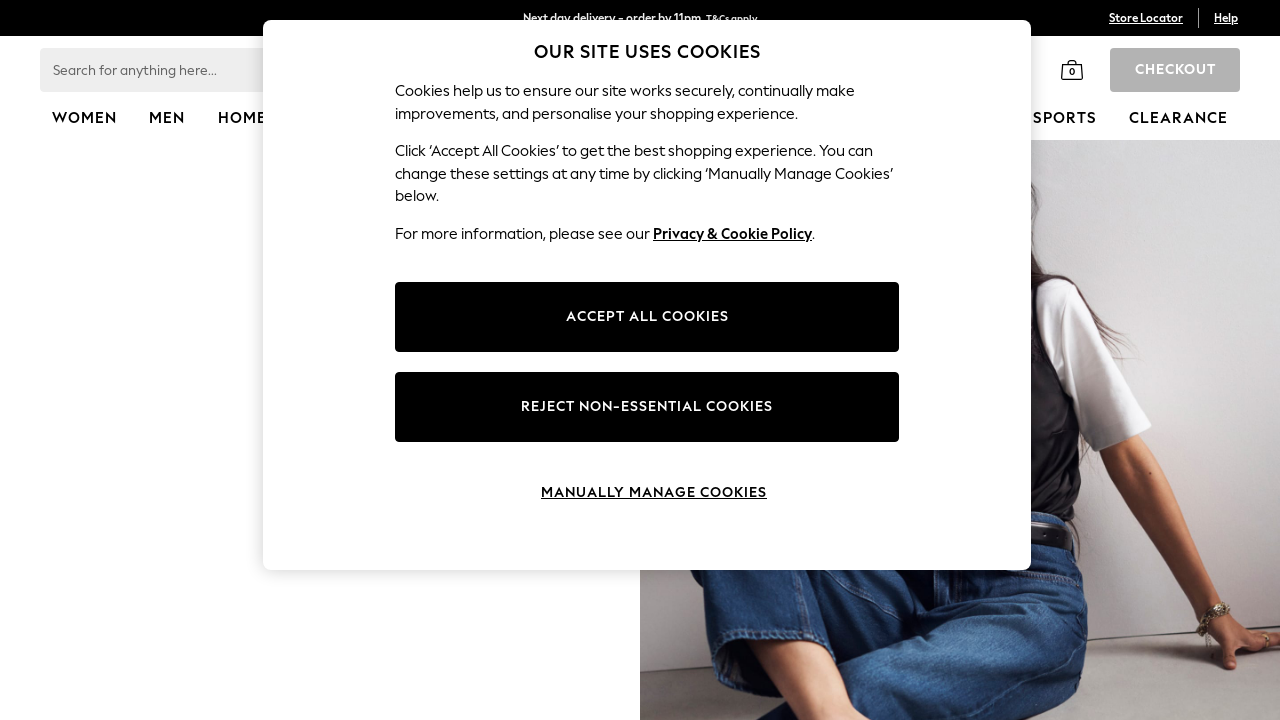

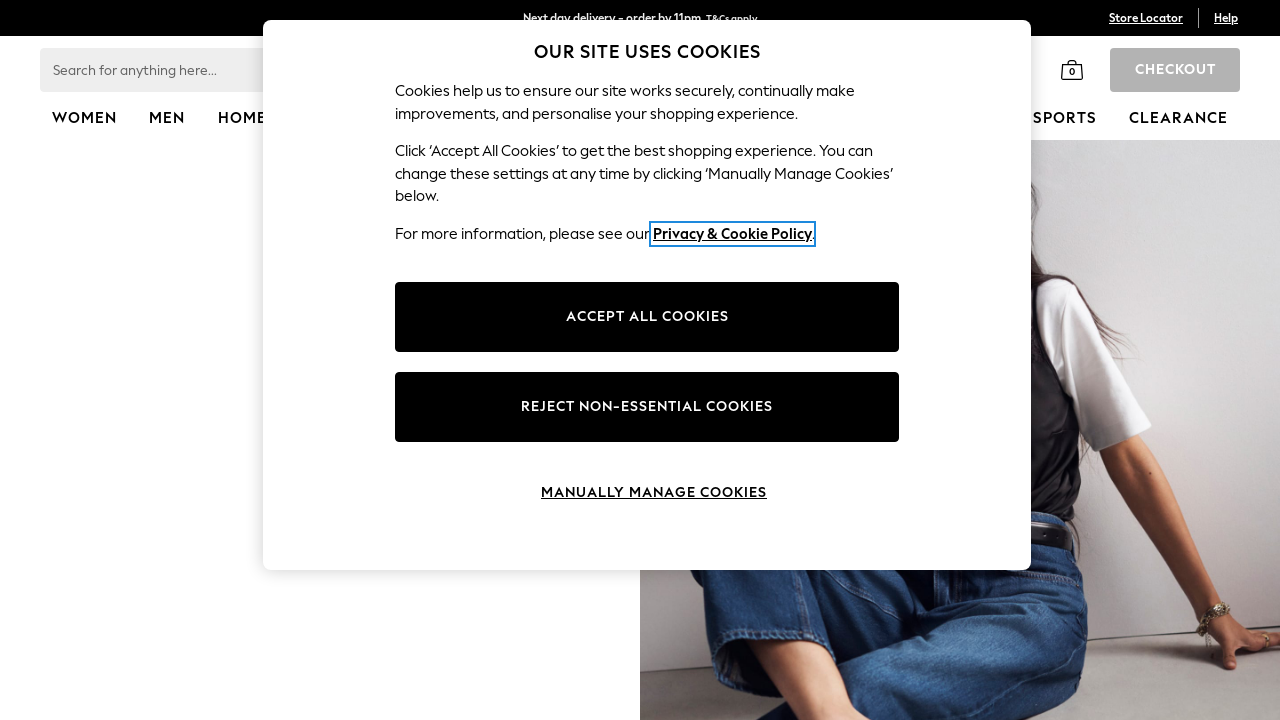